Basic test that navigates to a Selenium example page and retrieves the page title to verify the page loaded correctly

Starting URL: http://crossbrowsertesting.github.io/selenium_example_page.html

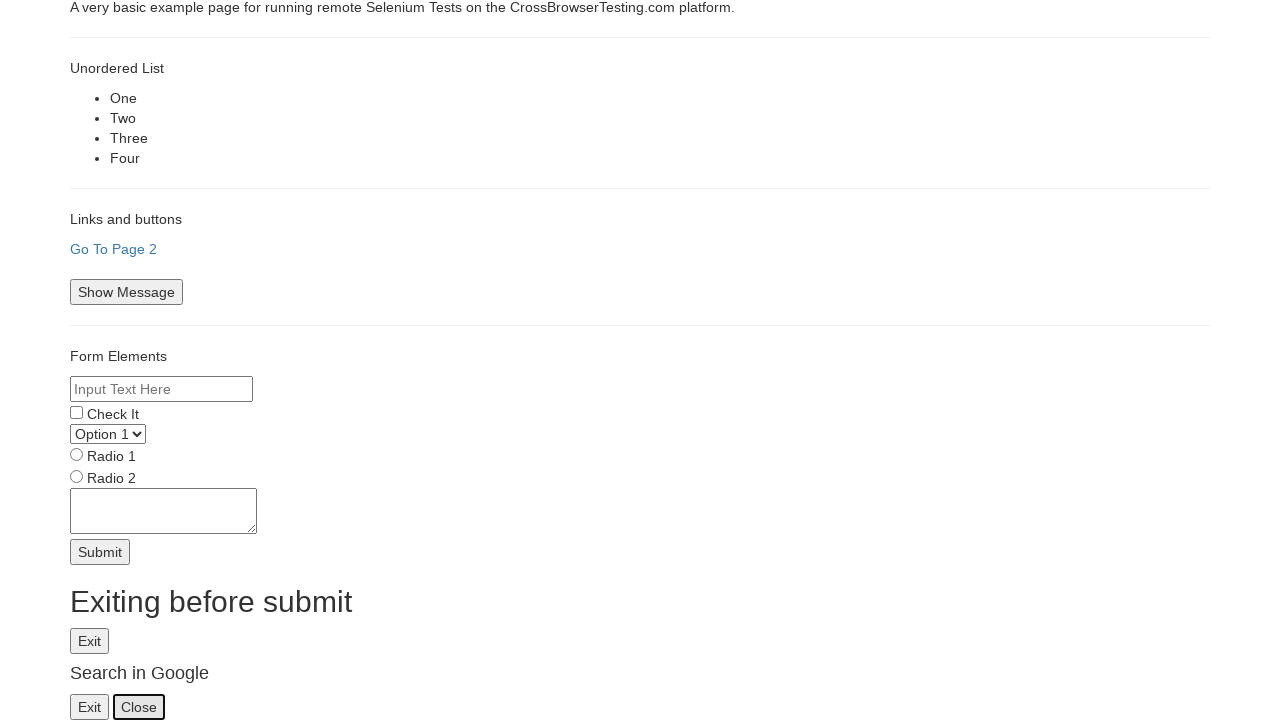

Navigated to Selenium example page
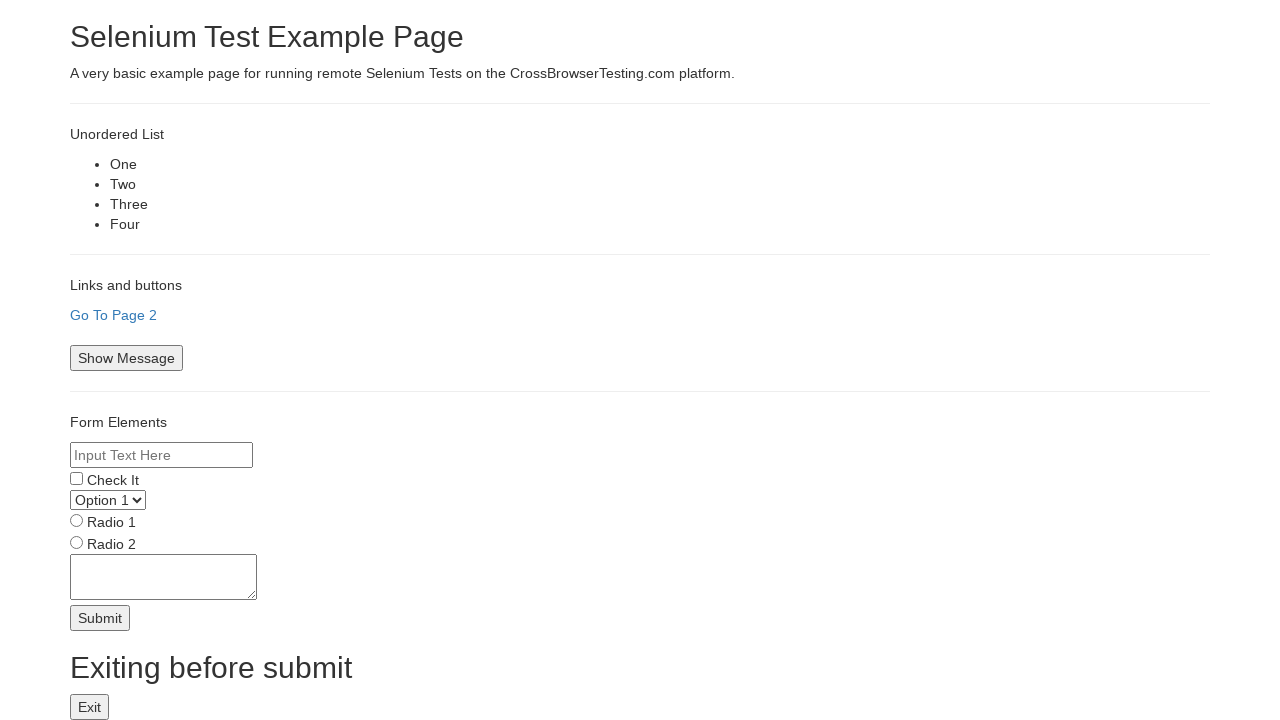

Page fully loaded (domcontentloaded)
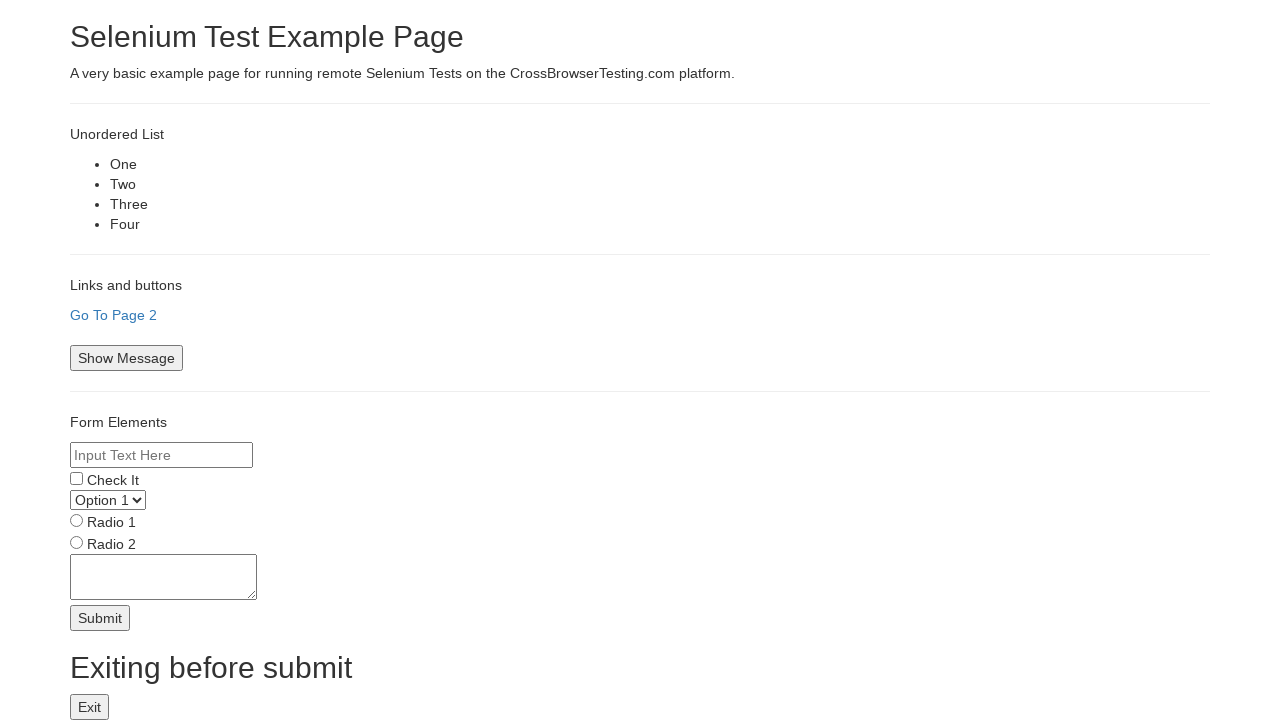

Retrieved page title: Selenium Test Example Page
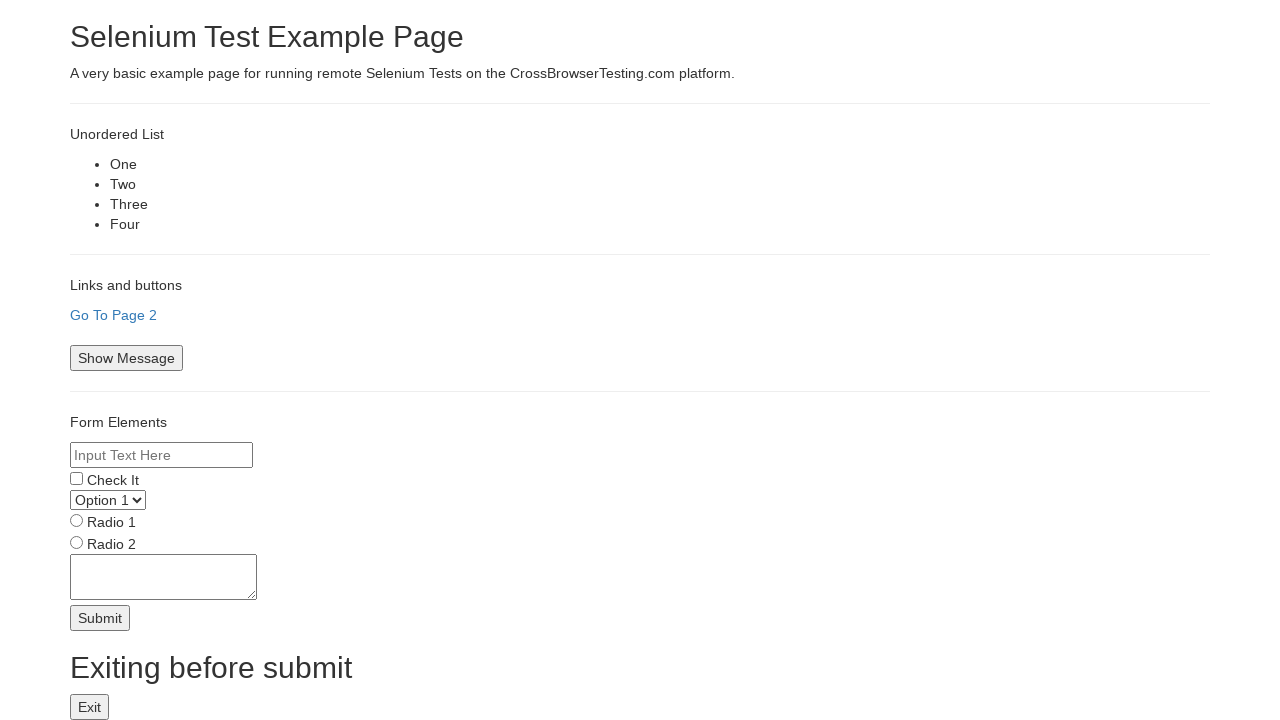

Printed page title to console
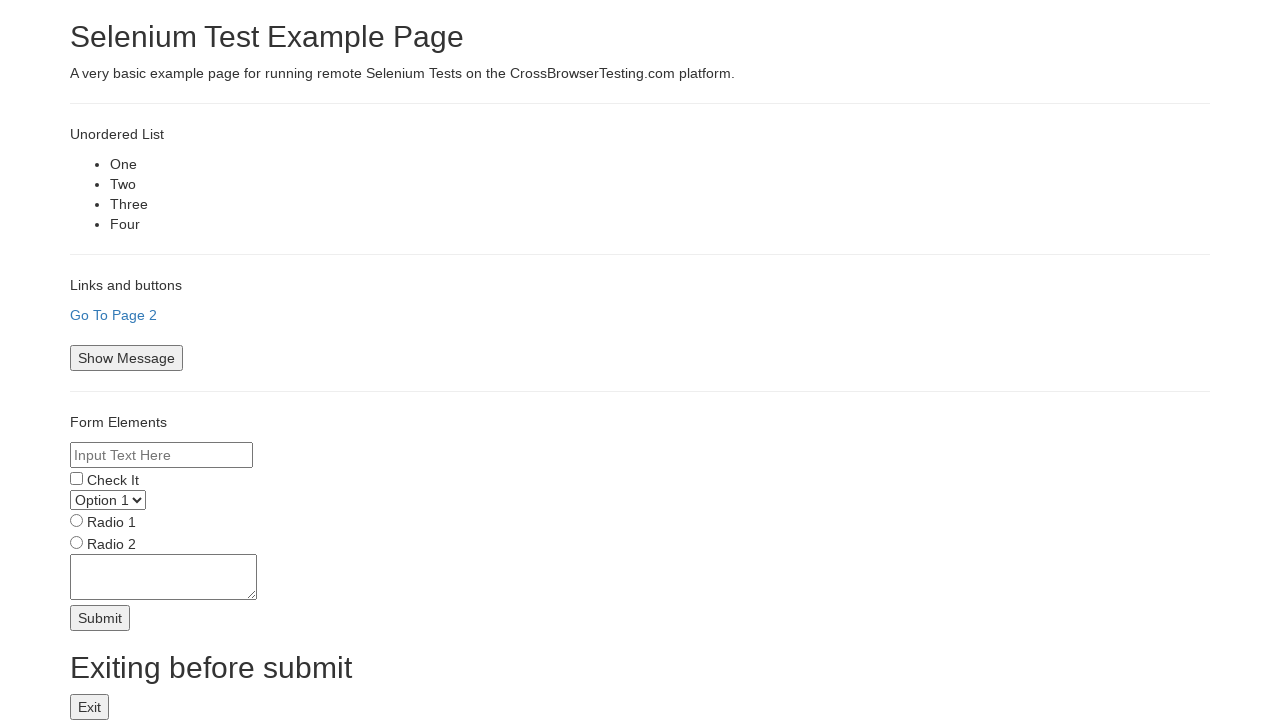

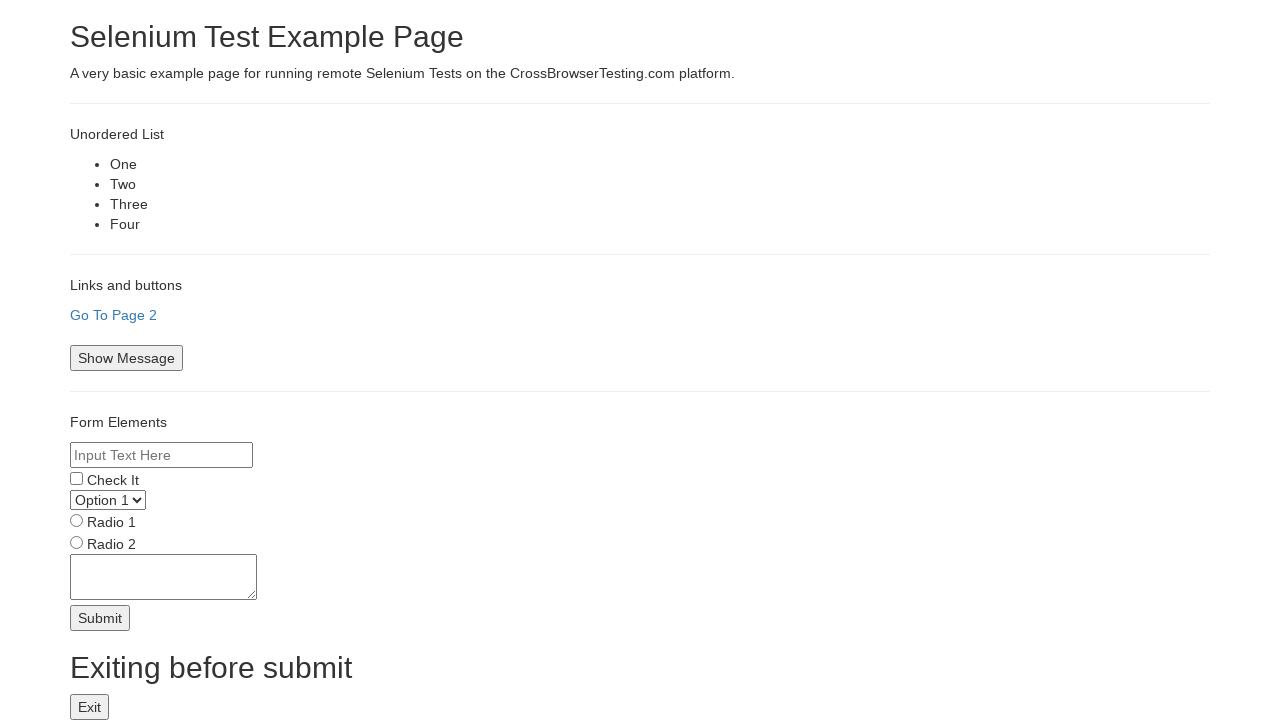